Tests a checkout form by filling in personal information, billing address, and payment details, then submitting the form.

Starting URL: https://getbootstrap.com/docs/4.0/examples/checkout/

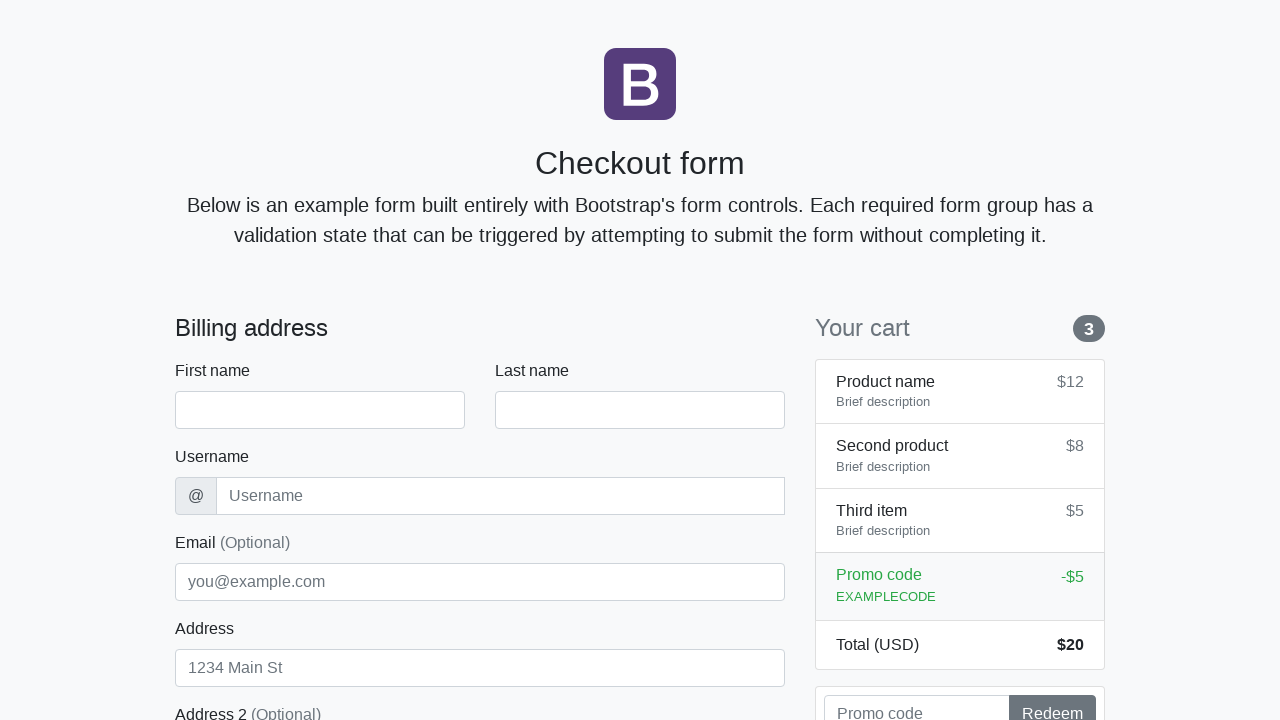

Waited for checkout form to load - first name field is visible
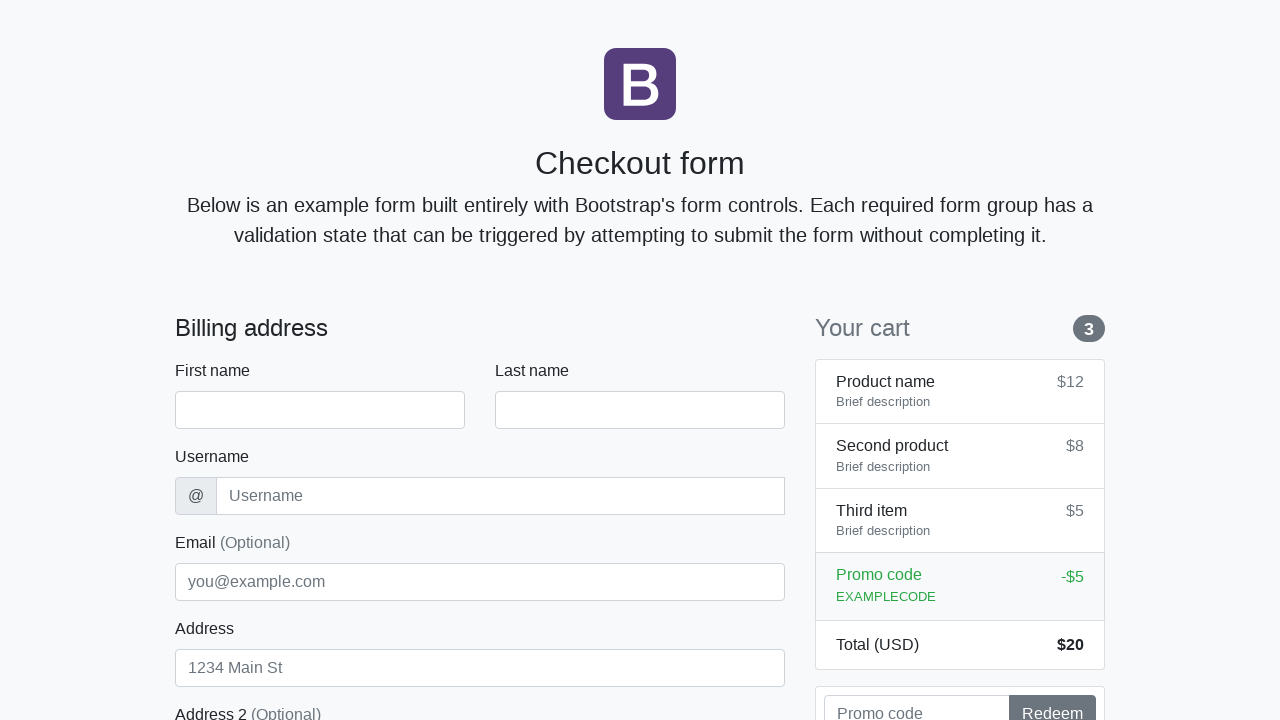

Filled first name field with 'Robert' on #firstName
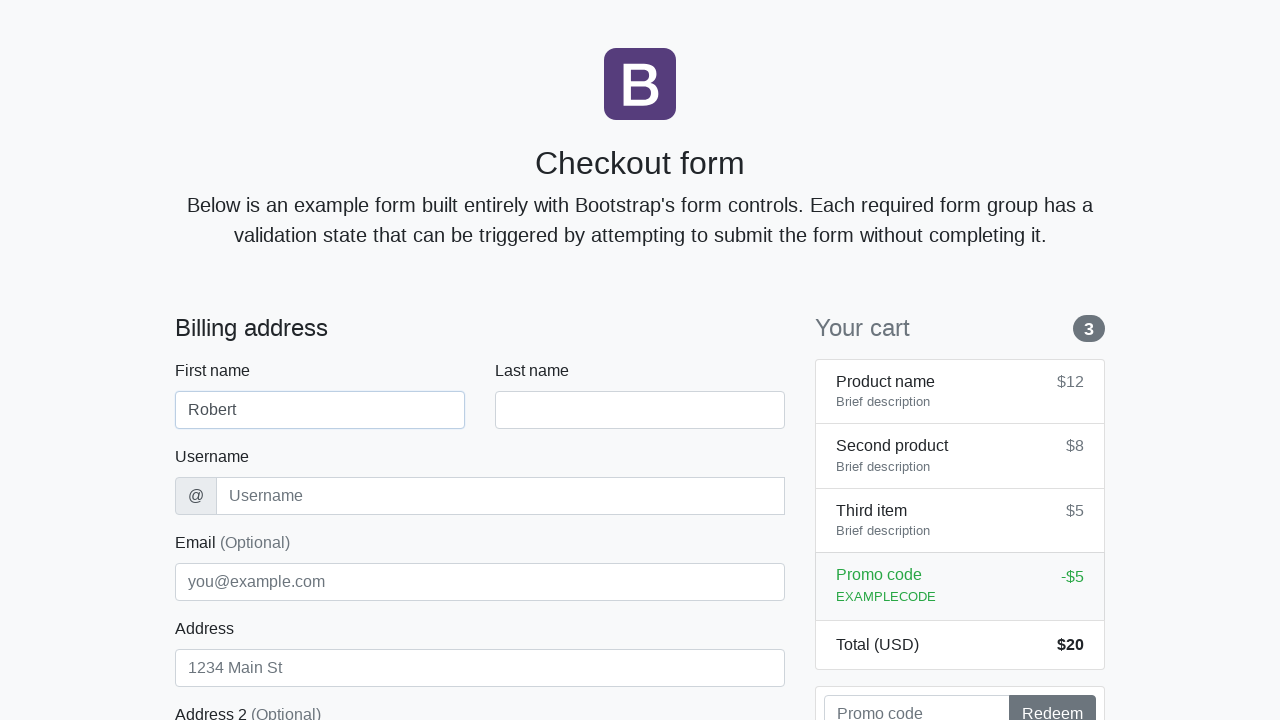

Filled last name field with 'Garcia' on #lastName
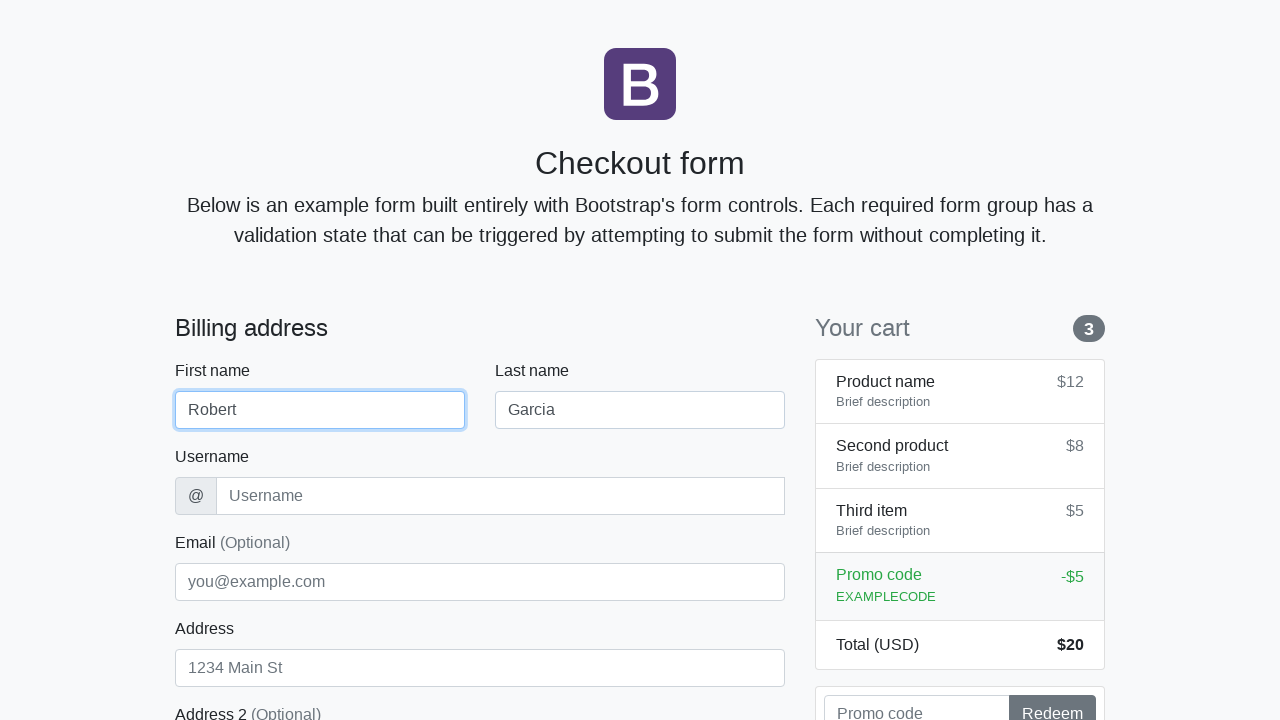

Filled username field with 'rgarcia77' on #username
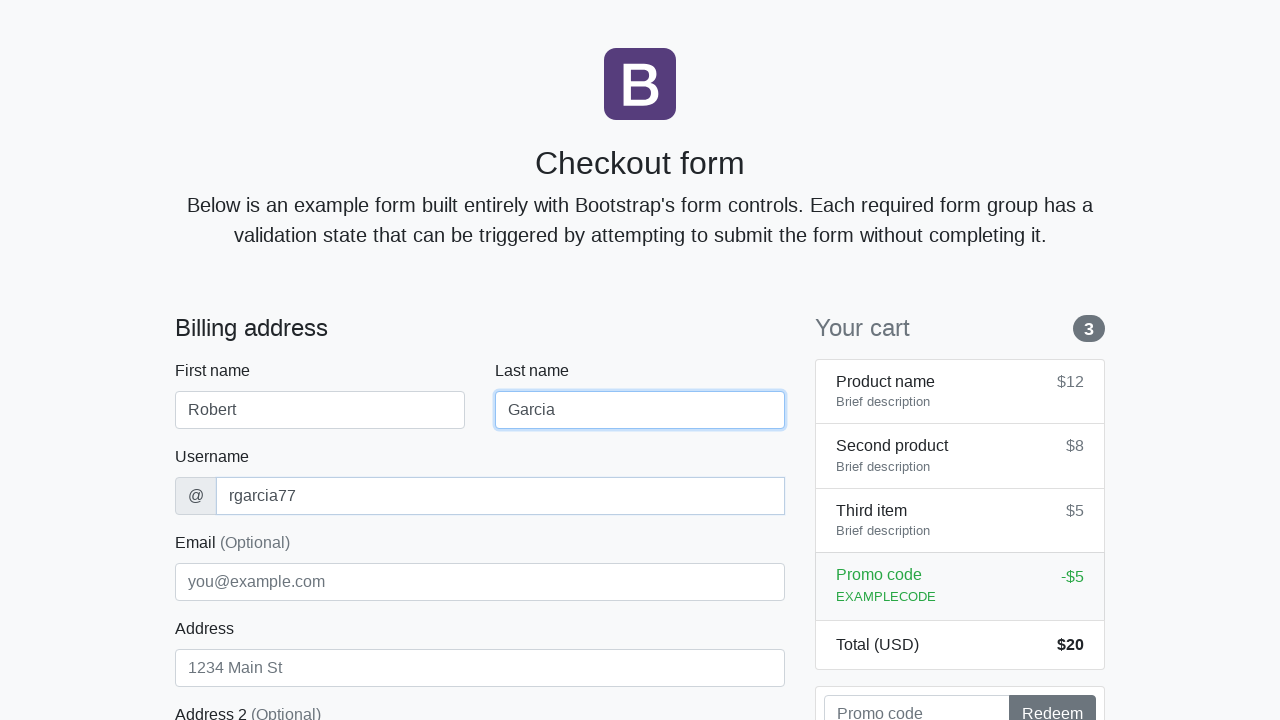

Filled address field with 'Willow Way 147' on #address
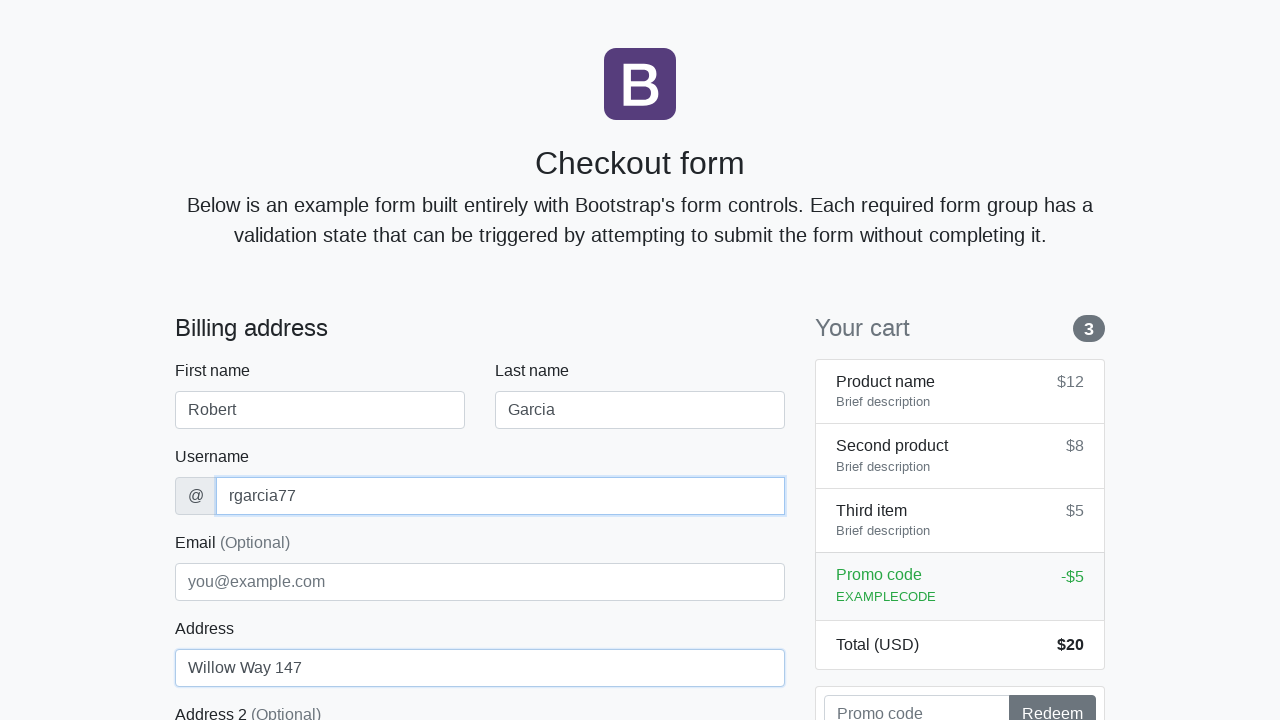

Filled email field with 'robert.g@testmail.com' on #email
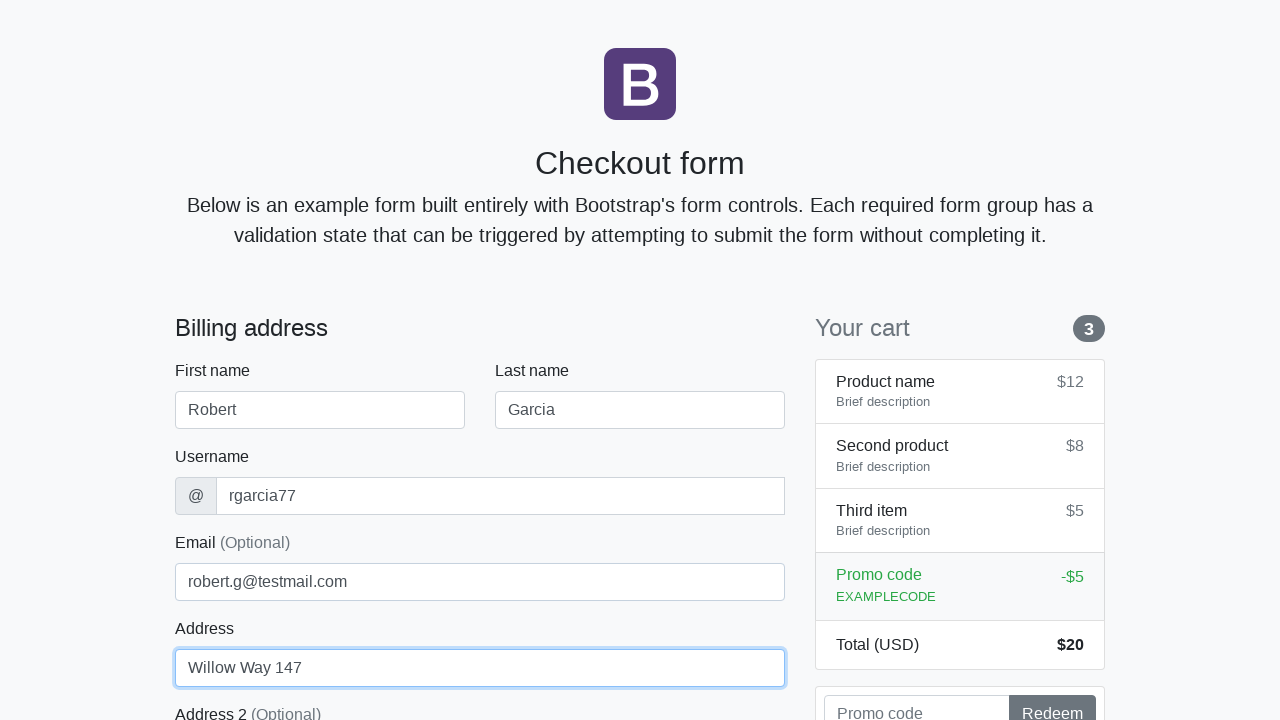

Selected 'United States' from country dropdown on #country
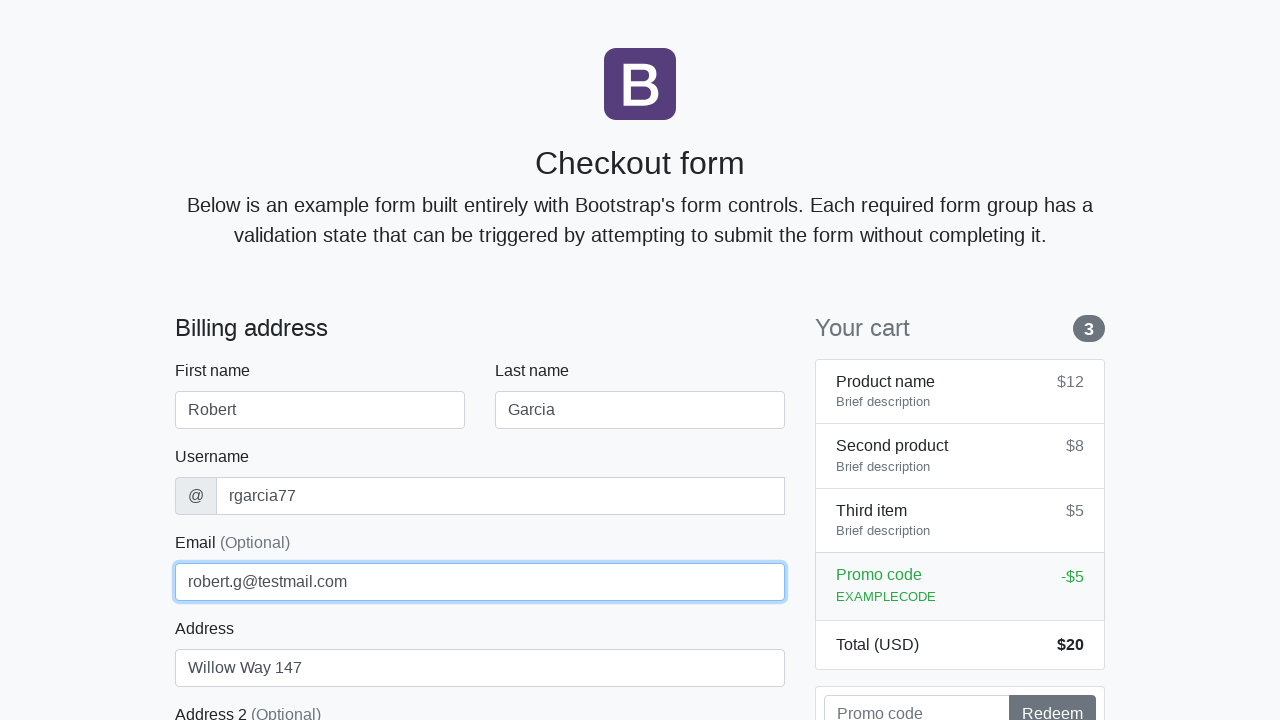

Selected 'California' from state dropdown on #state
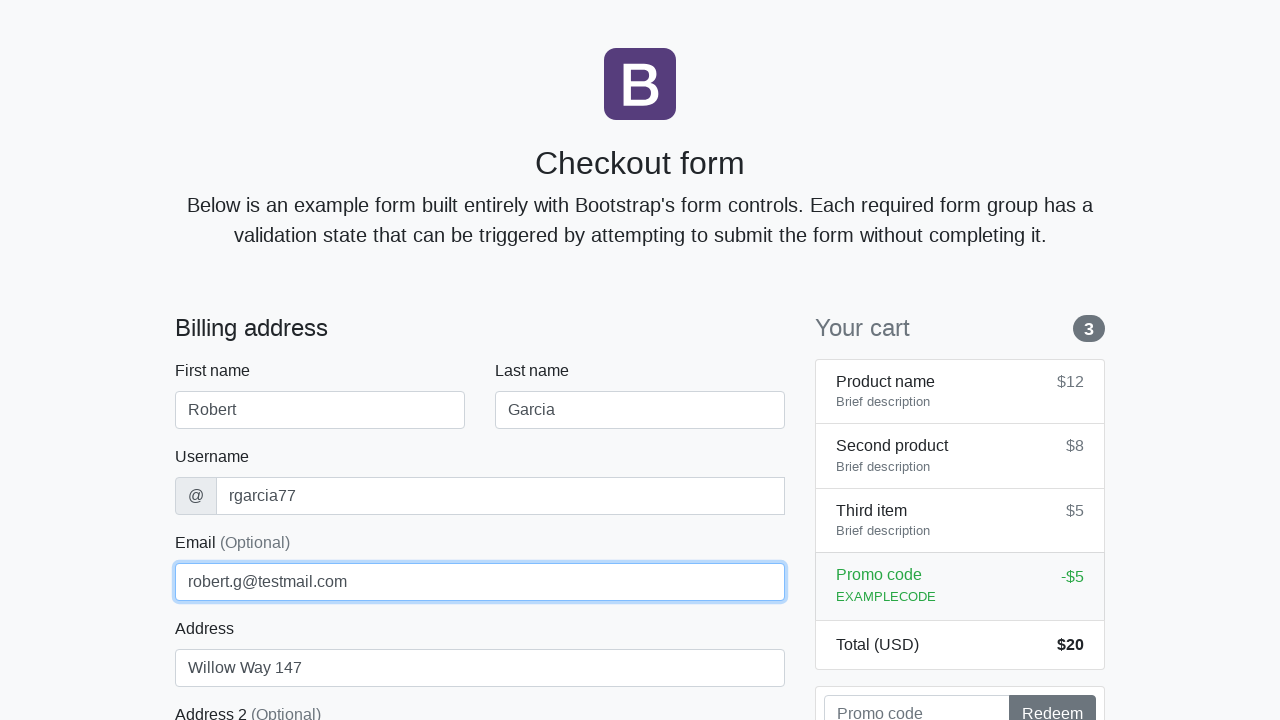

Filled zip code field with '90001' on #zip
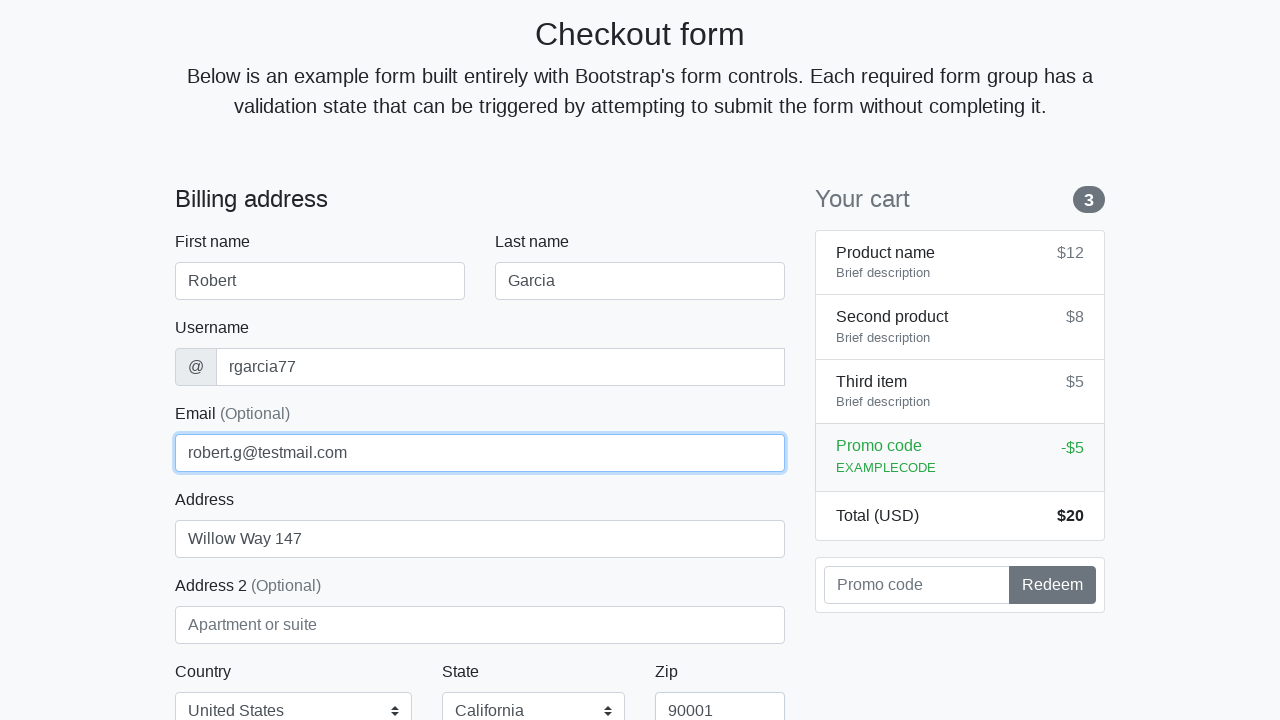

Filled credit card name field with 'Robert Garcia' on #cc-name
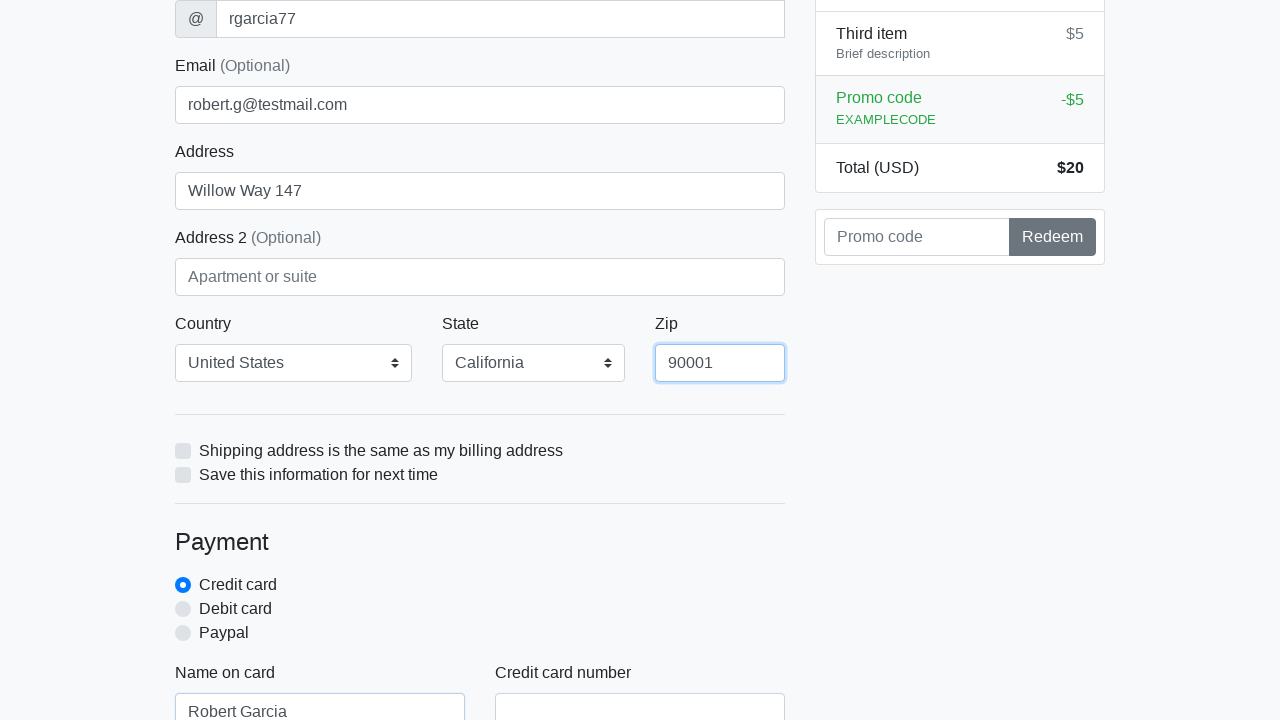

Filled credit card number field with card number on #cc-number
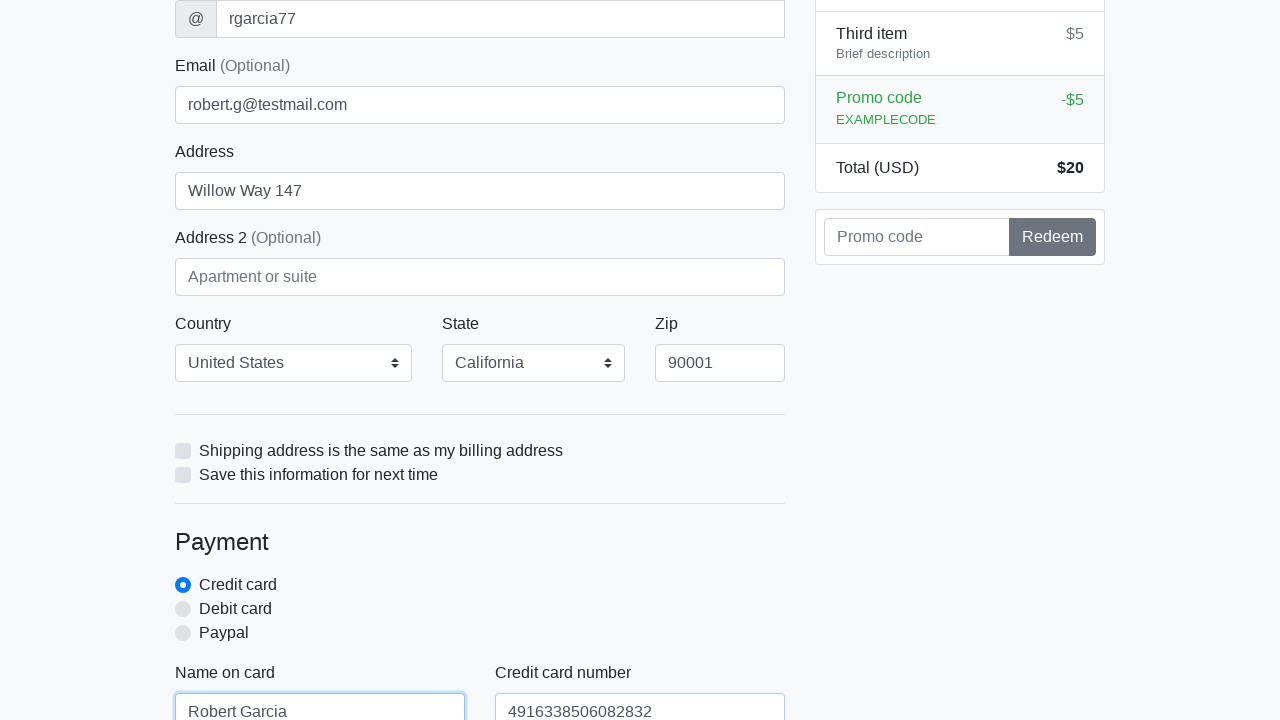

Filled credit card expiration date with '02/26' on #cc-expiration
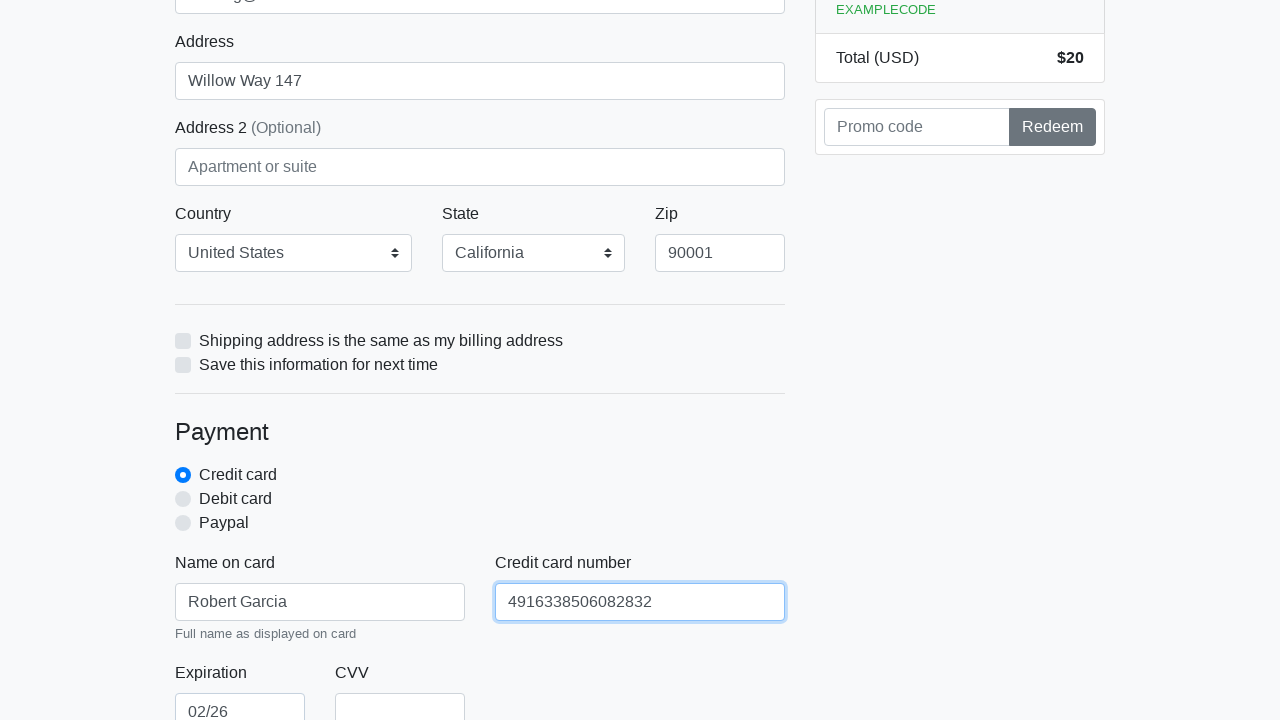

Filled credit card CVV field with '143' on #cc-cvv
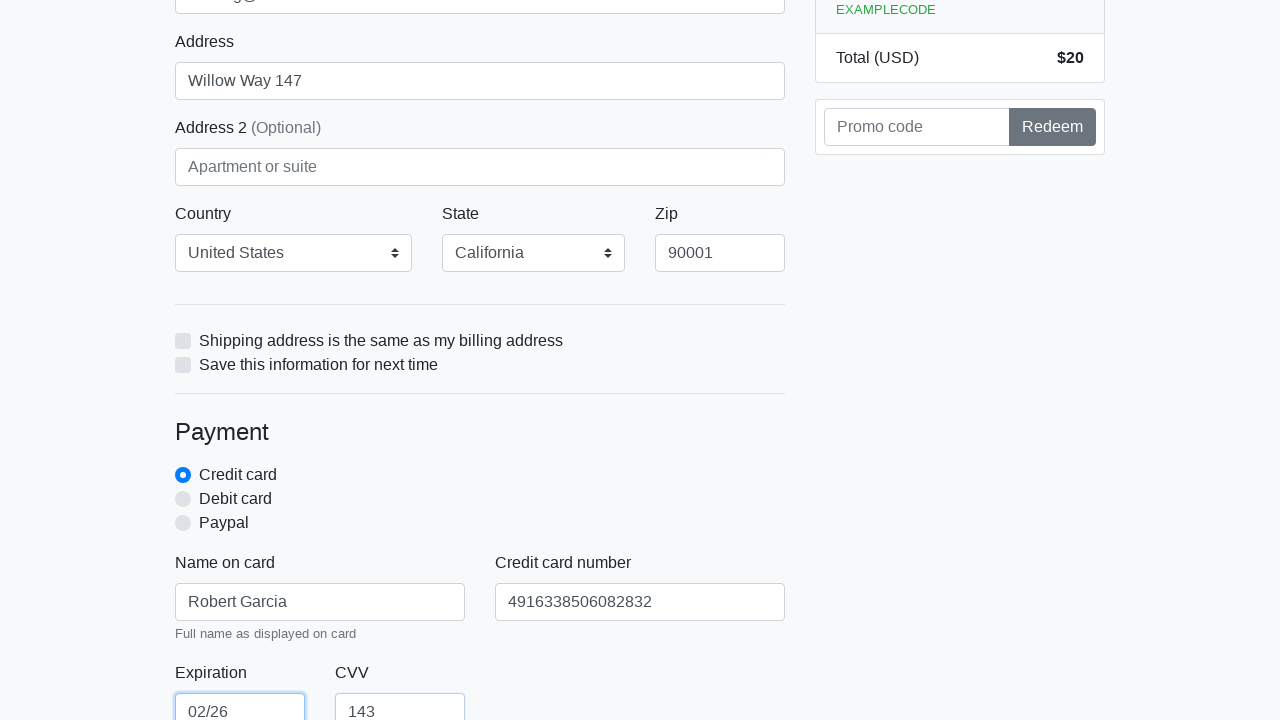

Clicked the proceed/submit button to complete checkout at (480, 500) on xpath=/html/body/div/div[2]/div[2]/form/button
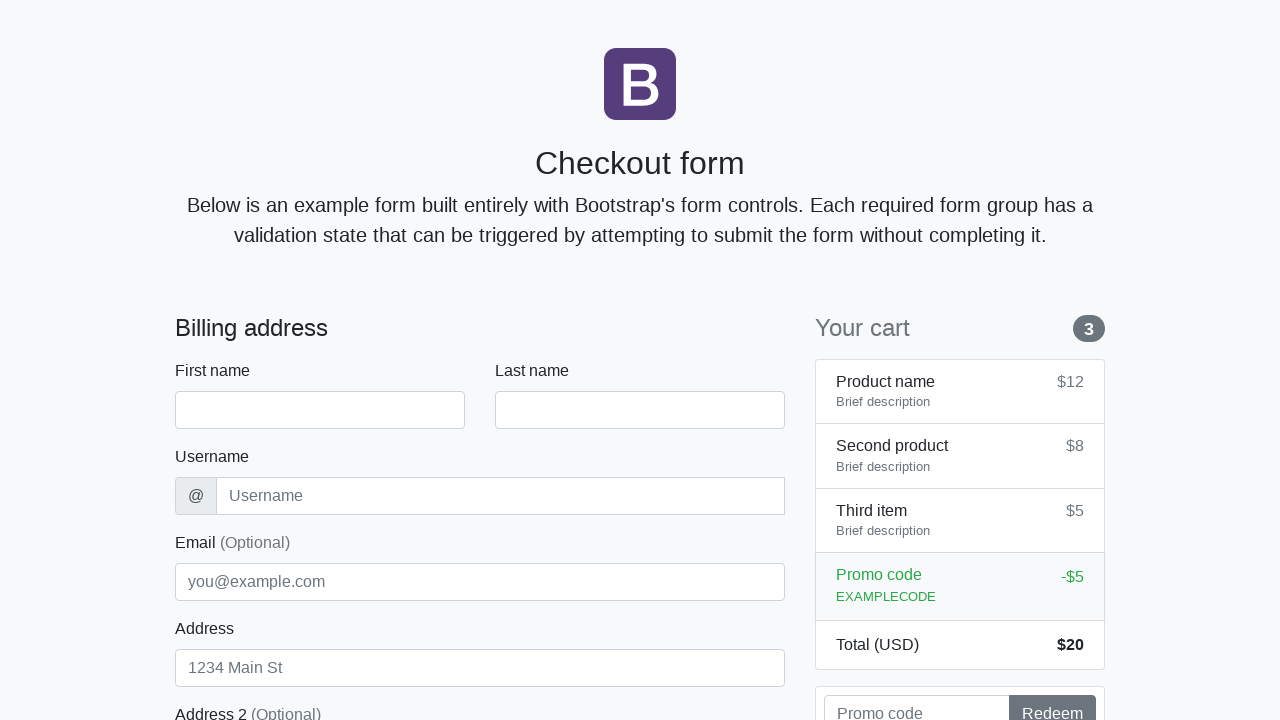

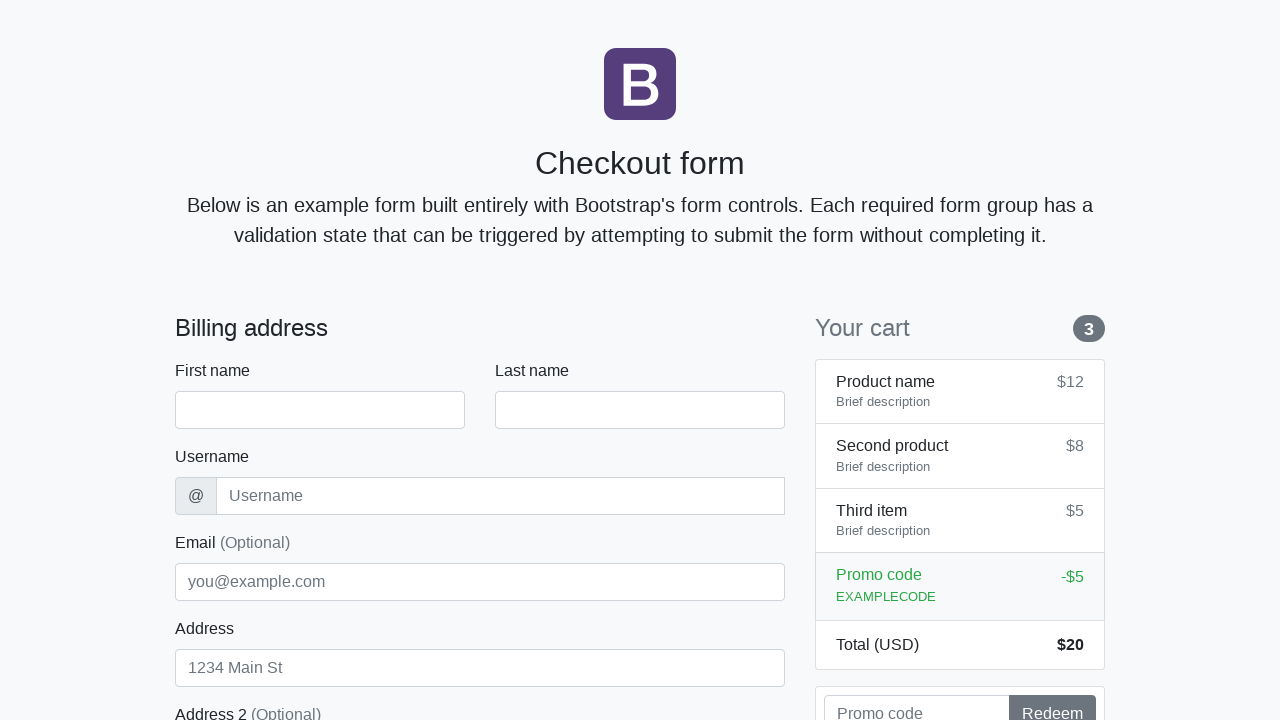